Tests dynamic loading with a longer timeout by clicking a start button and waiting for the "Hello World!" text to appear.

Starting URL: https://automationfc.github.io/dynamic-loading/

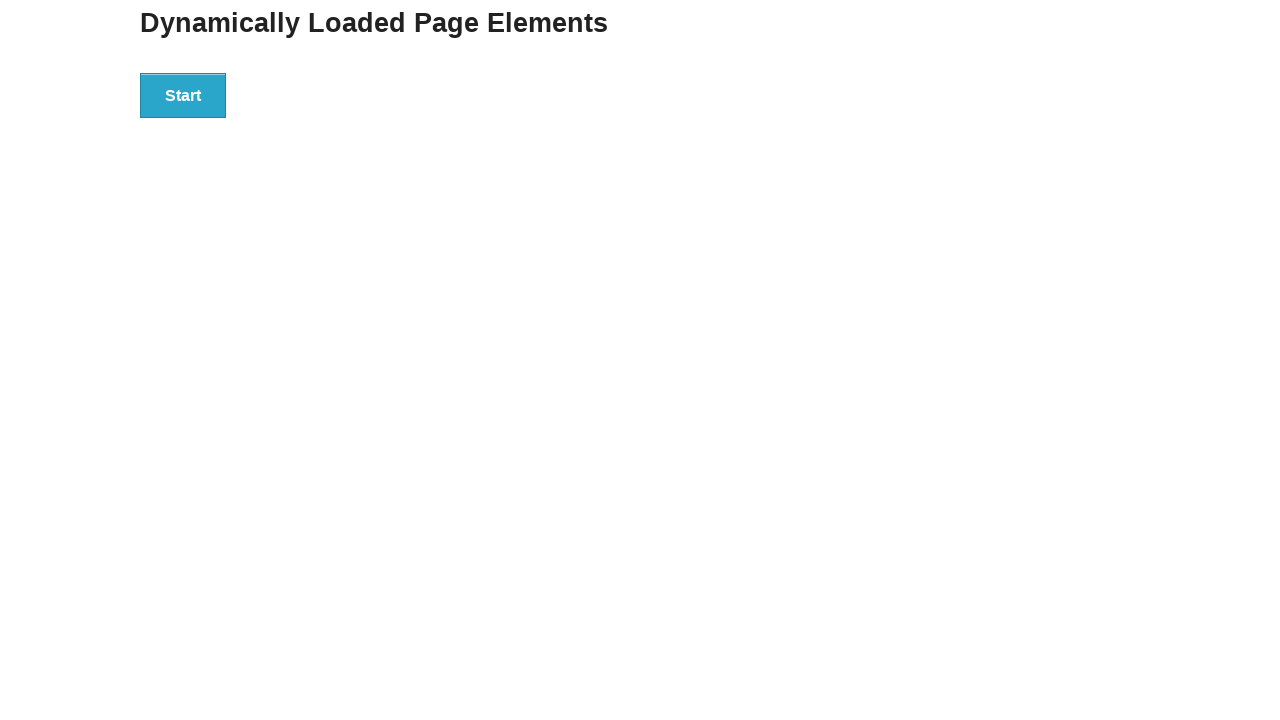

Navigated to dynamic loading test page
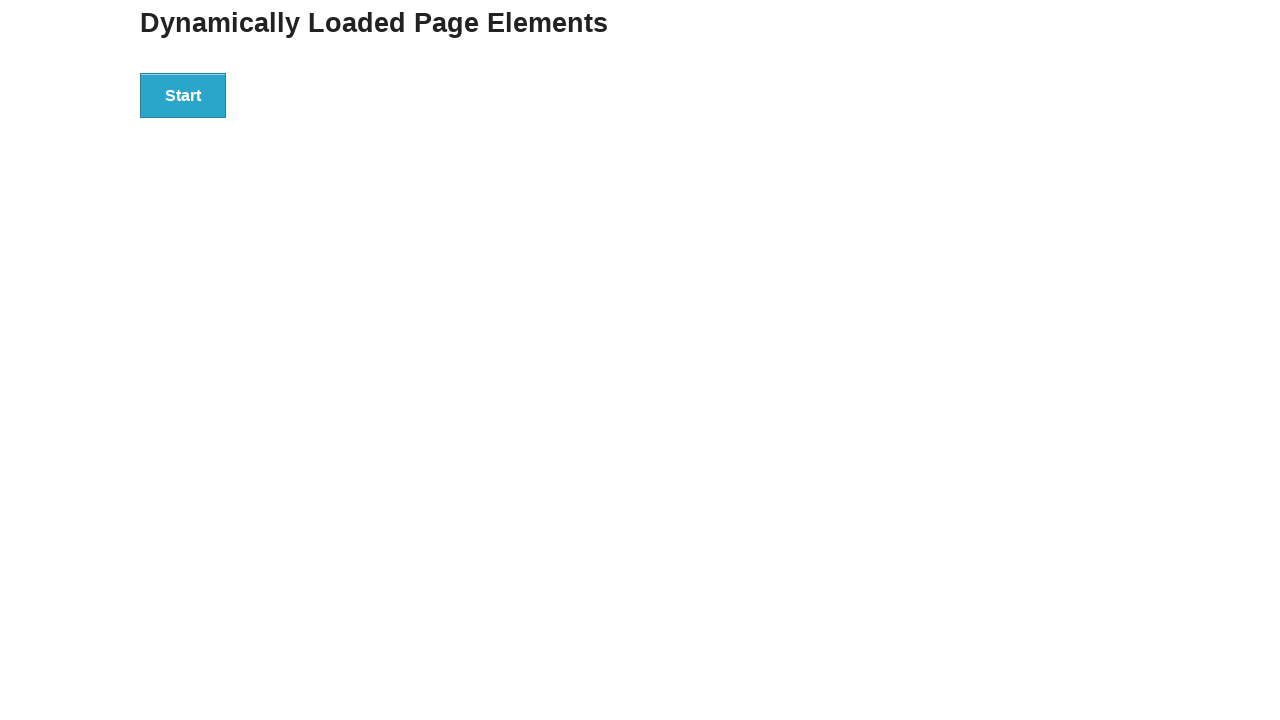

Clicked start button to trigger dynamic loading at (183, 95) on div#start > button
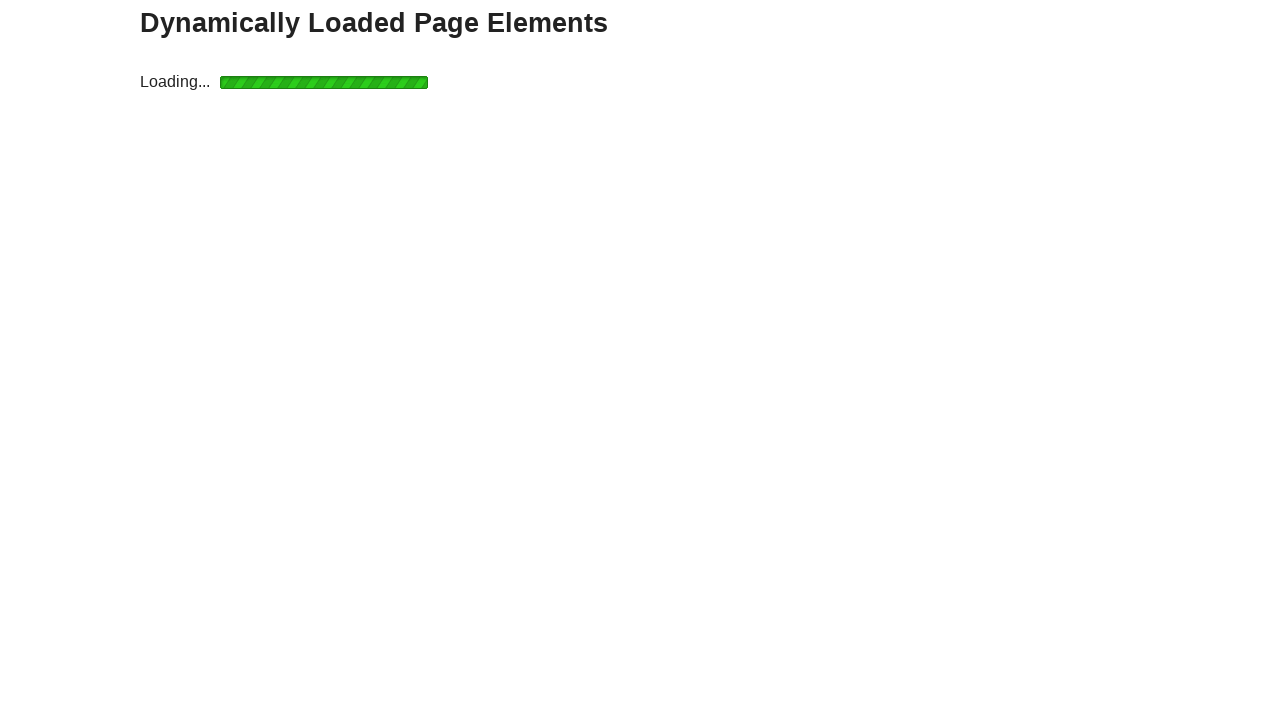

Waited for 'Hello World!' text to appear (dynamic loading complete)
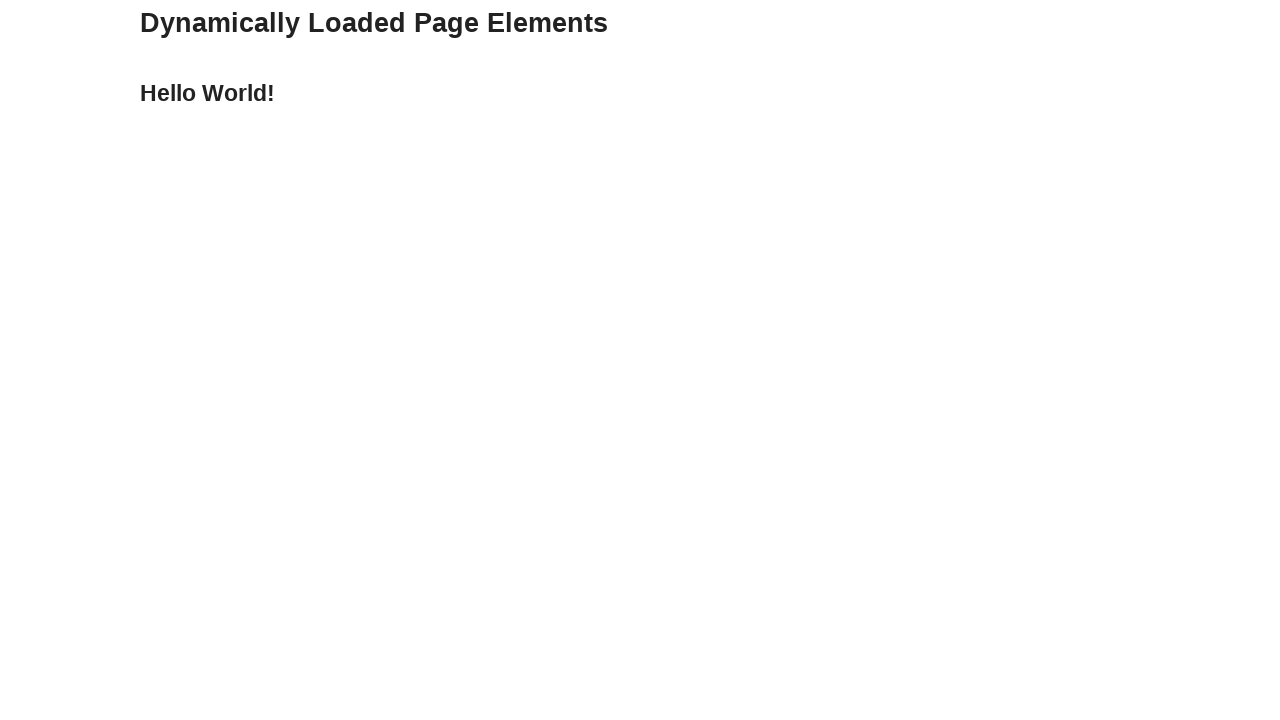

Verified that 'Hello World!' text is displayed correctly
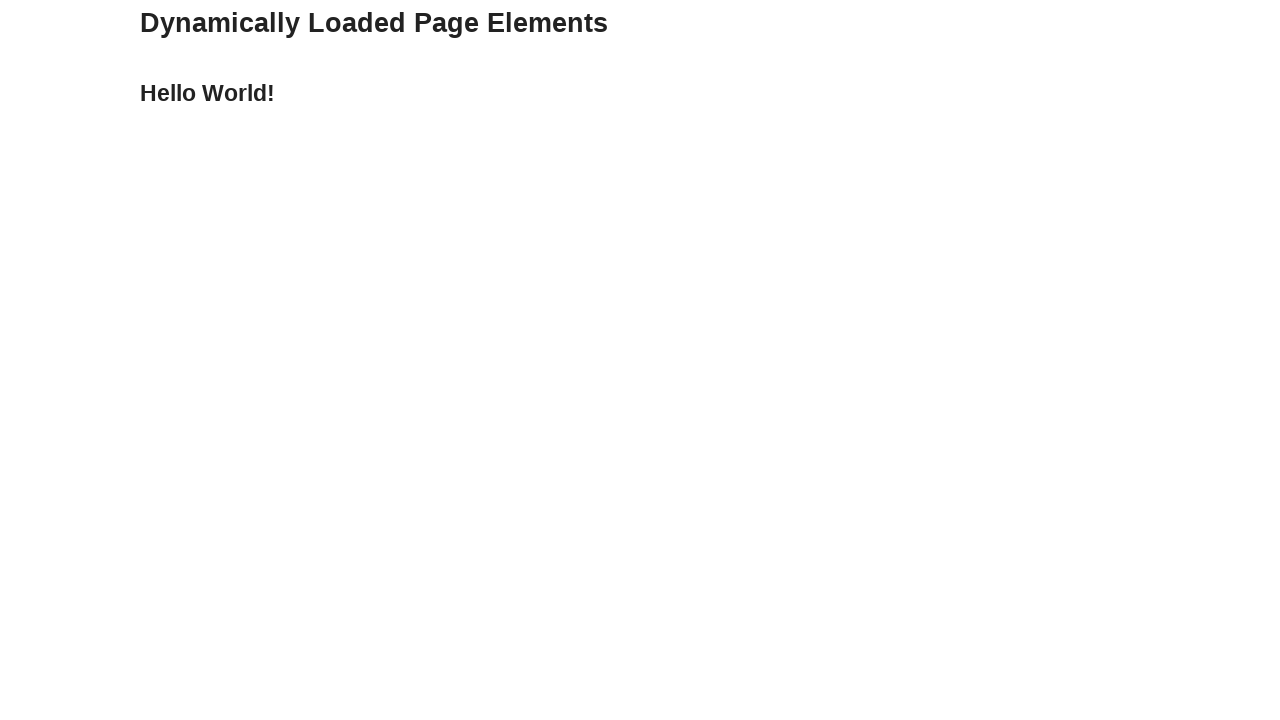

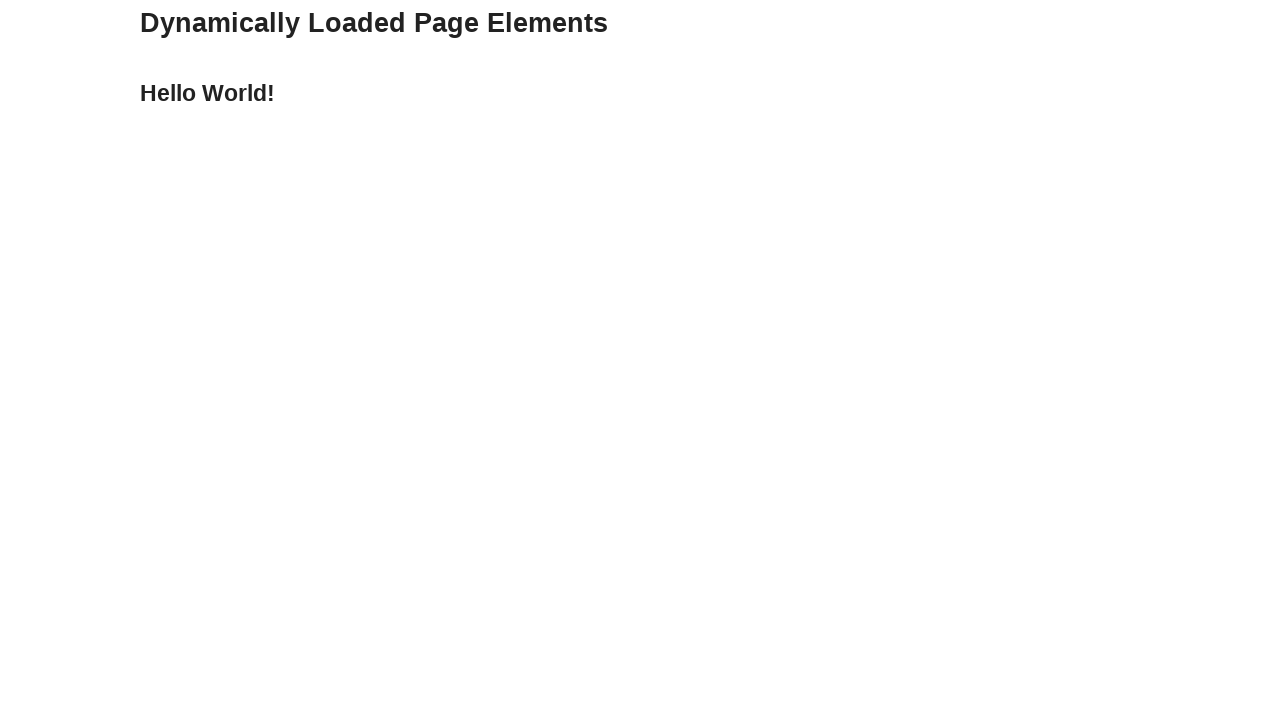